Opens the Zerodha Kite trading platform homepage and maximizes the browser window

Starting URL: https://kite.zerodha.com/

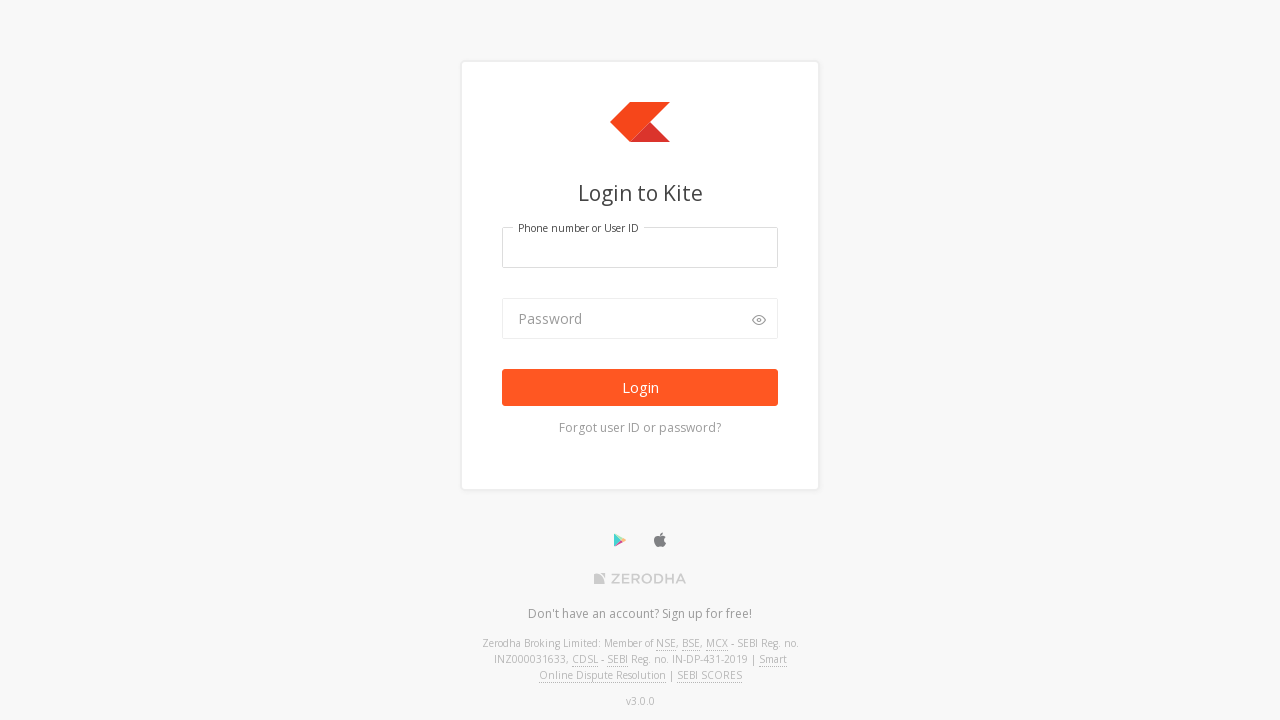

Set browser viewport to 1920x1080
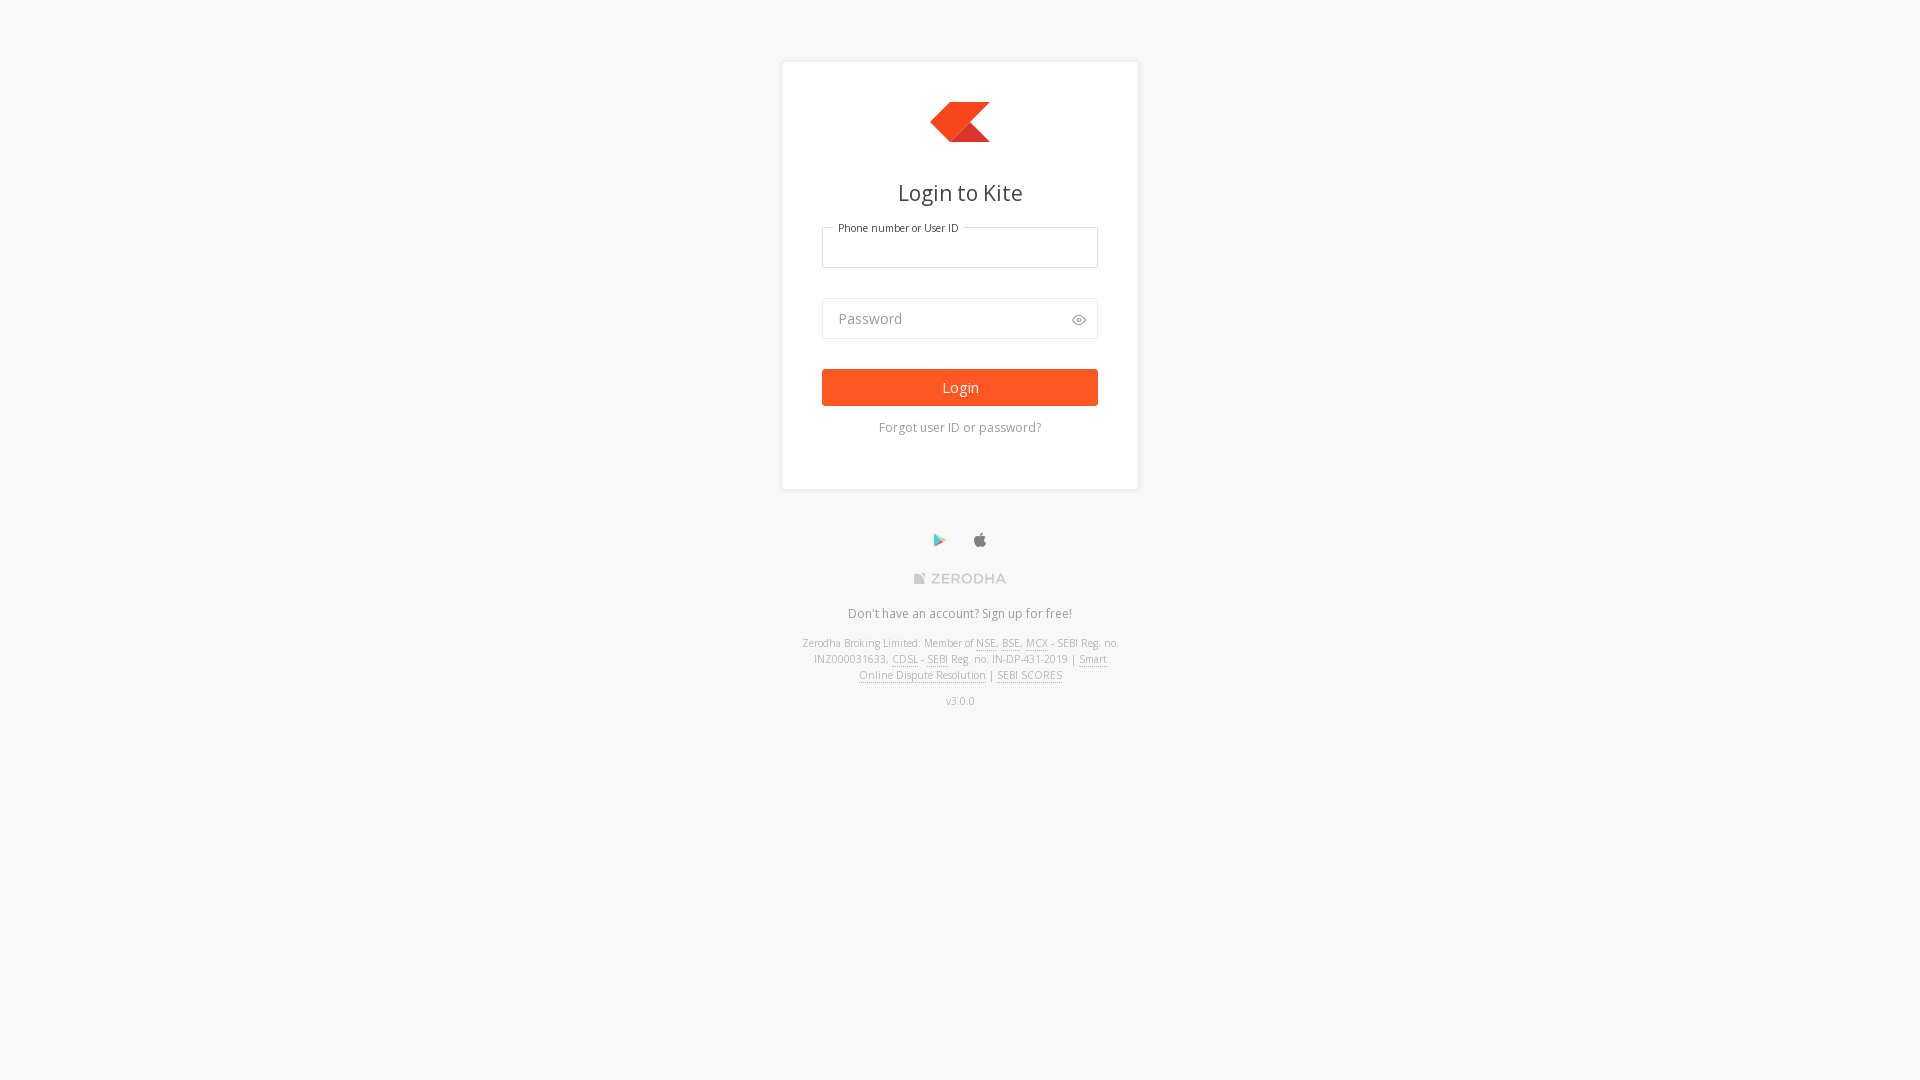

Zerodha Kite trading platform homepage loaded
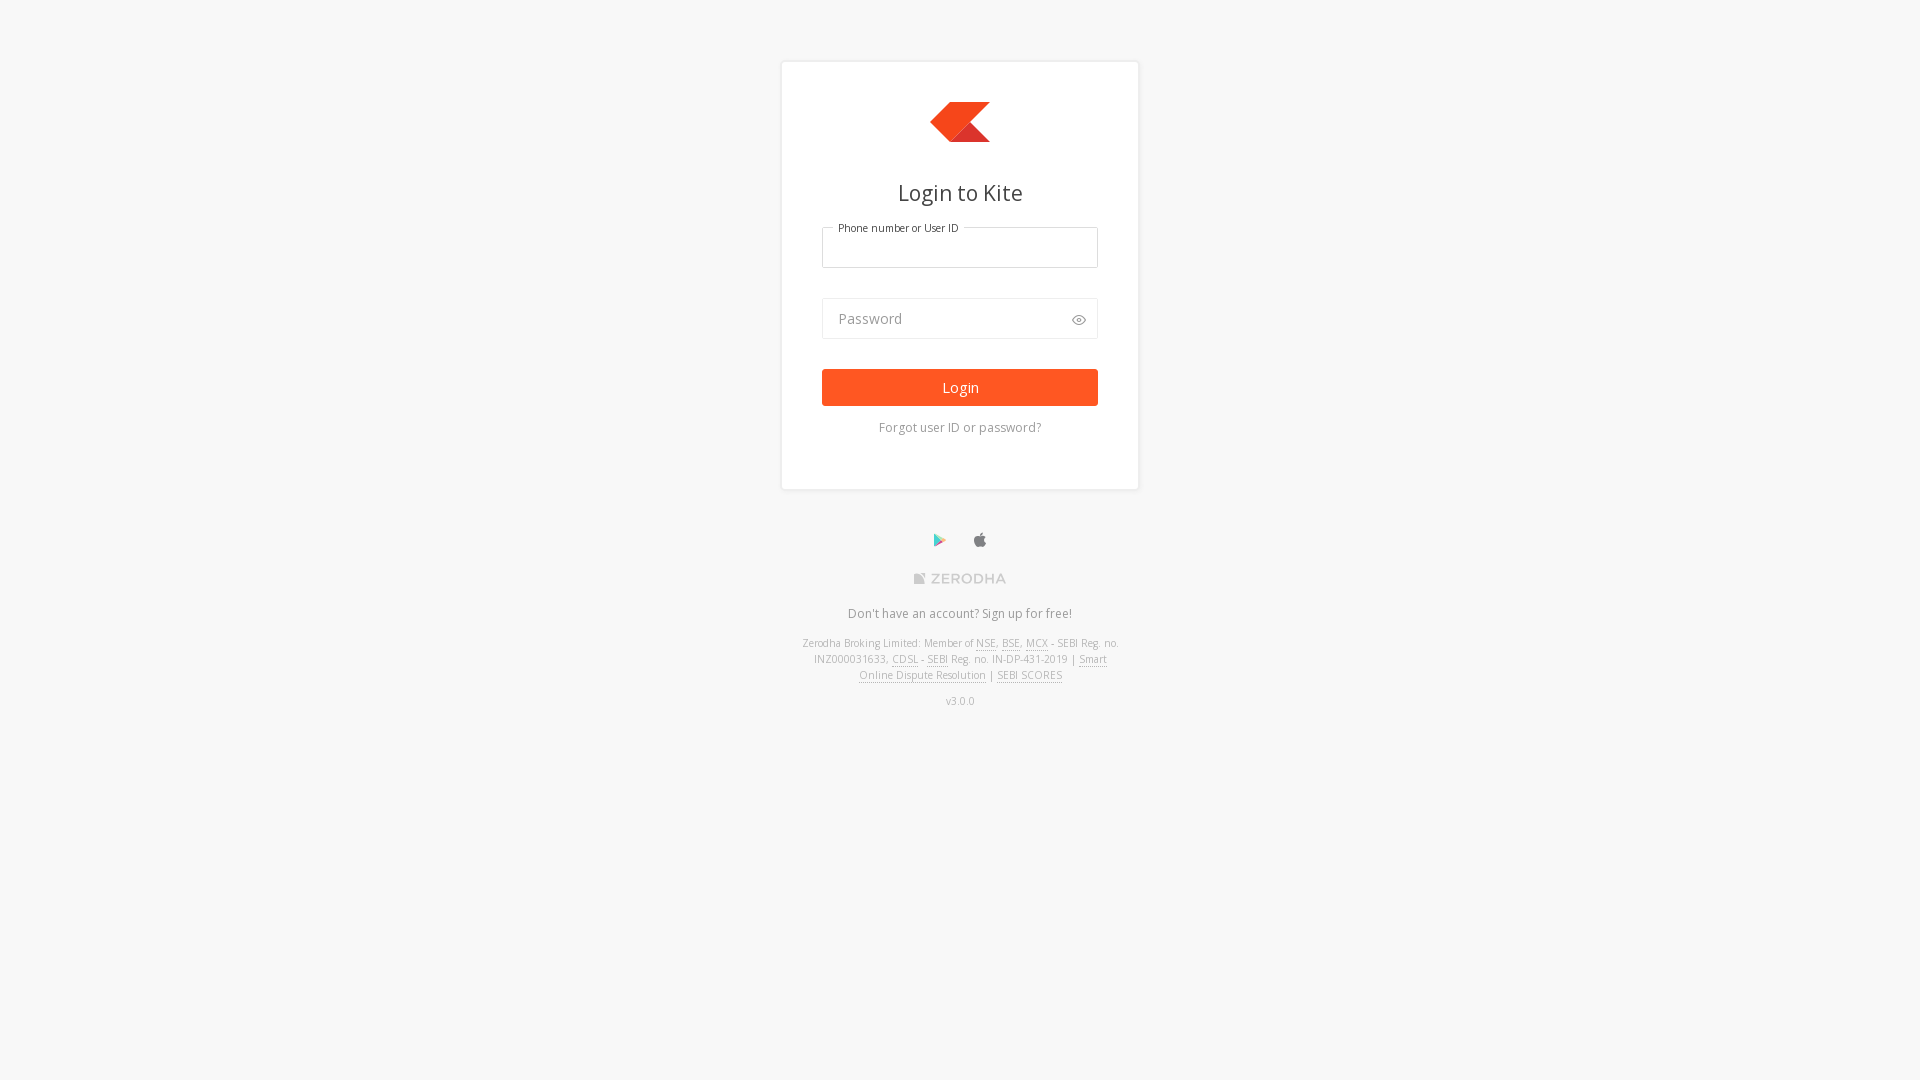

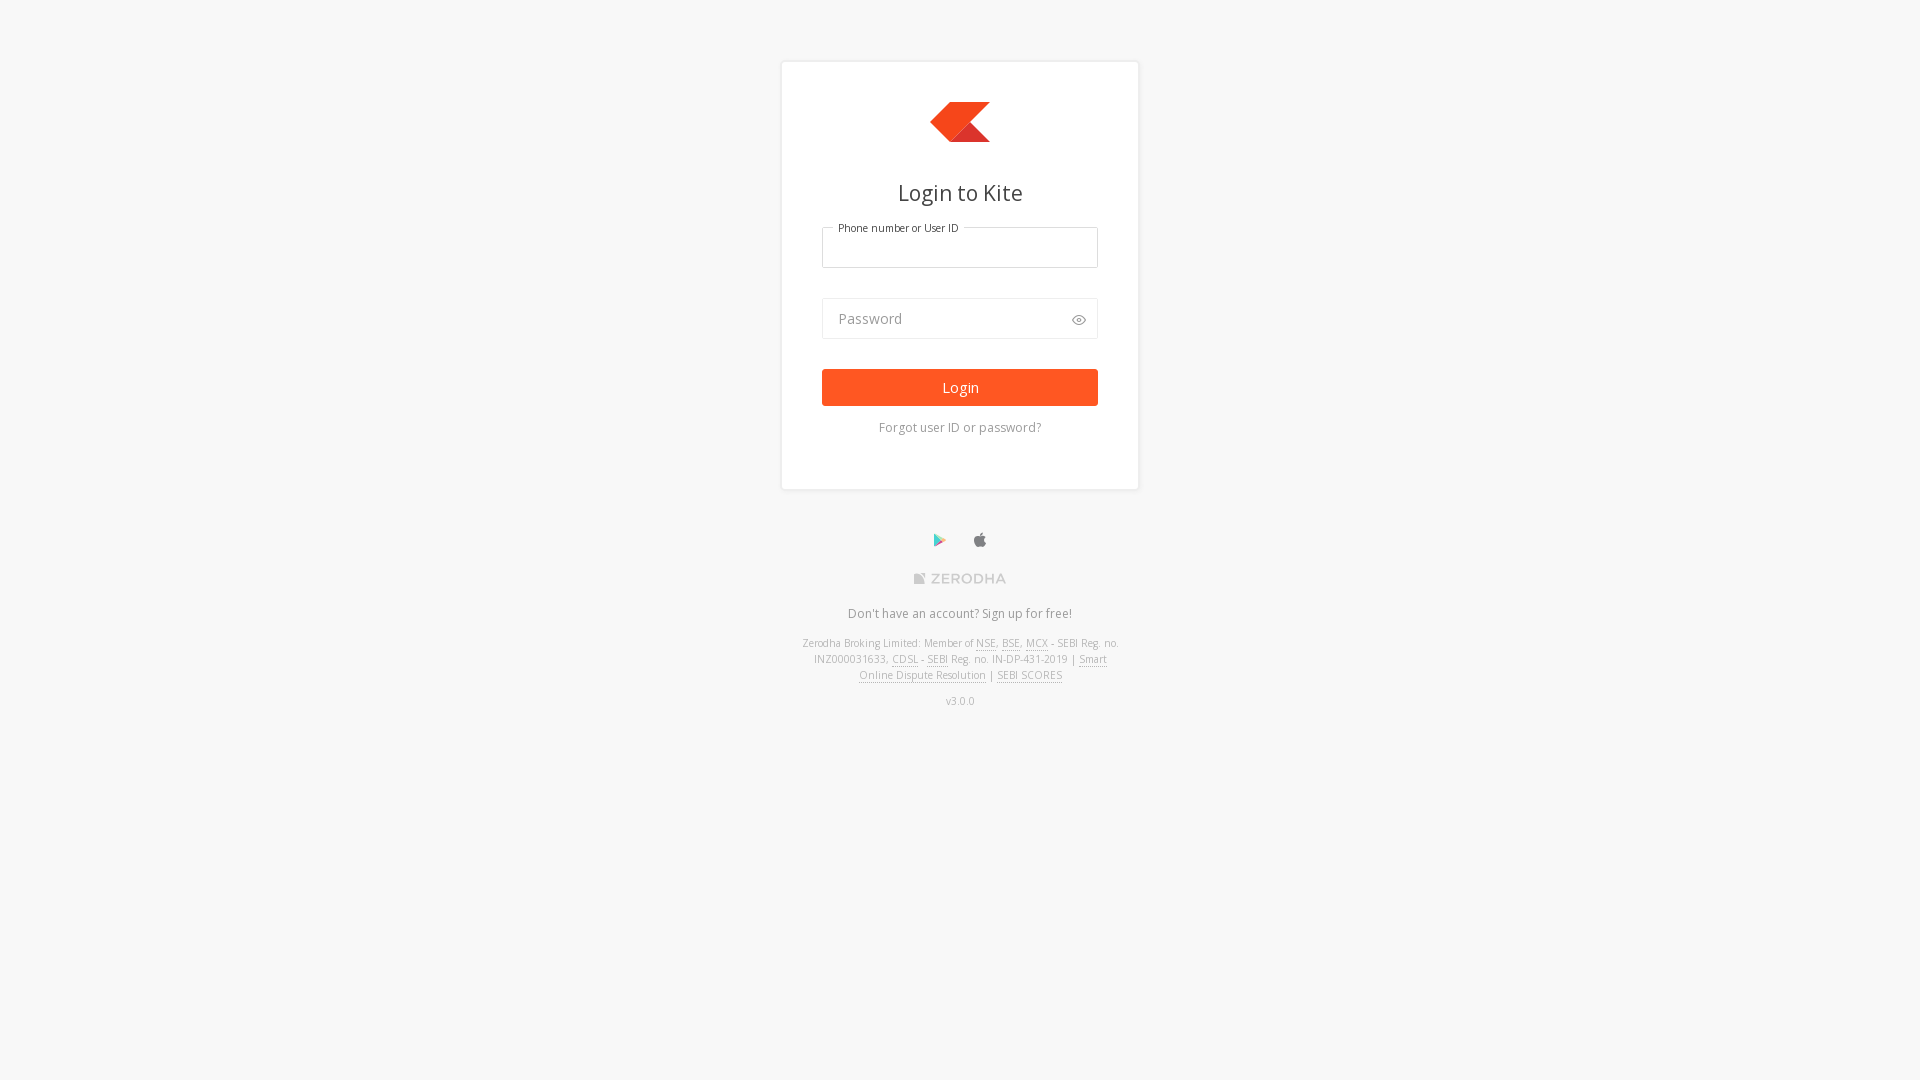